Tests navigation to the 500 status code page by clicking through the Status Codes link and verifying the page displays correctly

Starting URL: https://the-internet.herokuapp.com/

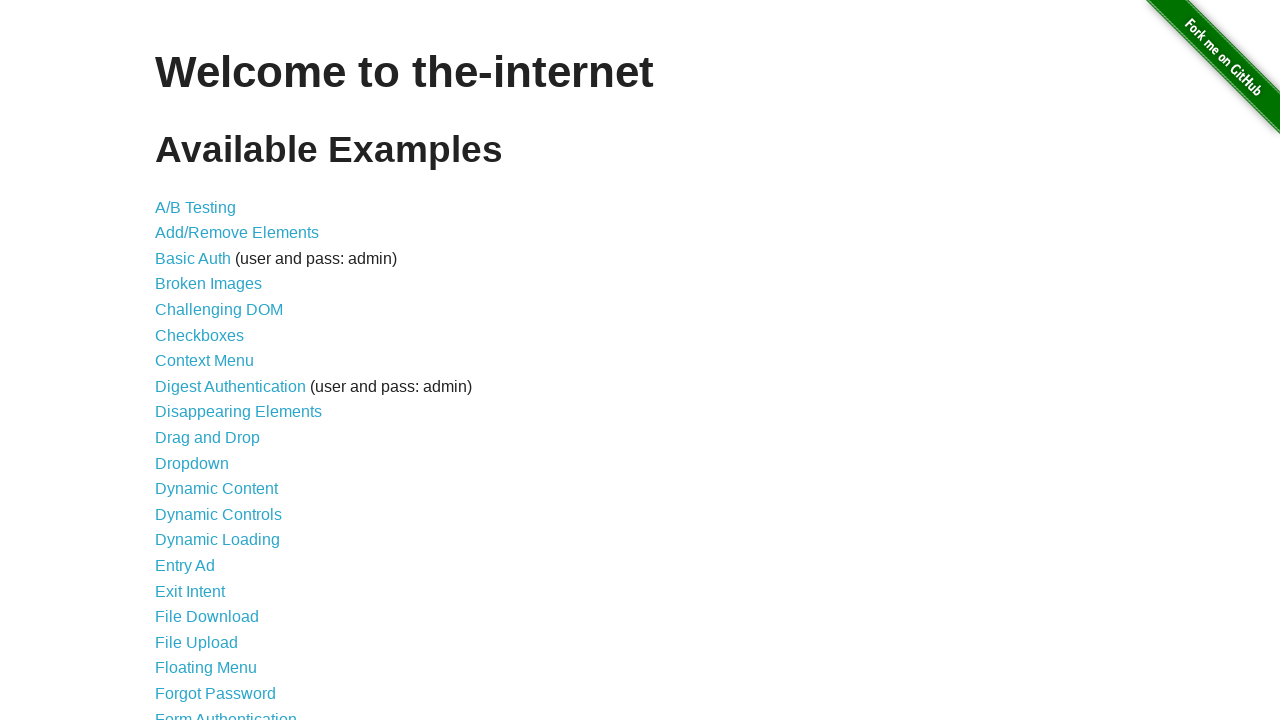

Clicked on Status Codes link at (203, 600) on text=Status Codes
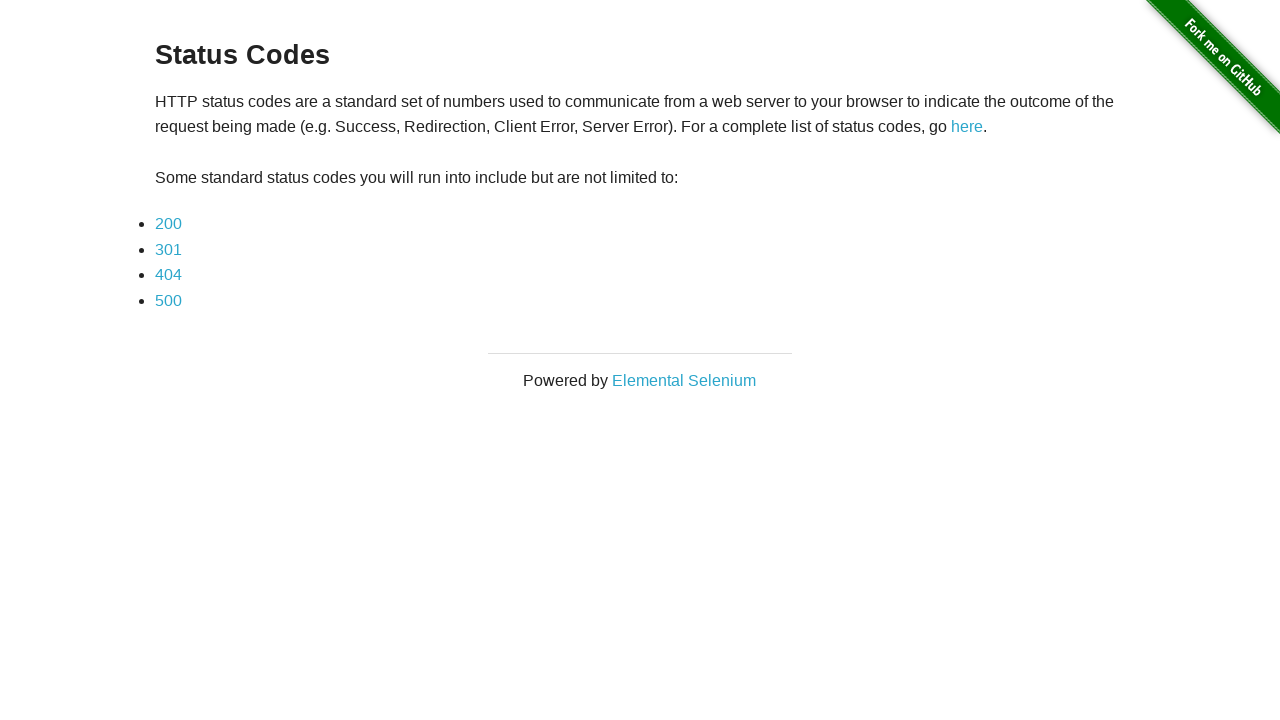

Clicked on 500 status code link at (168, 300) on text=500
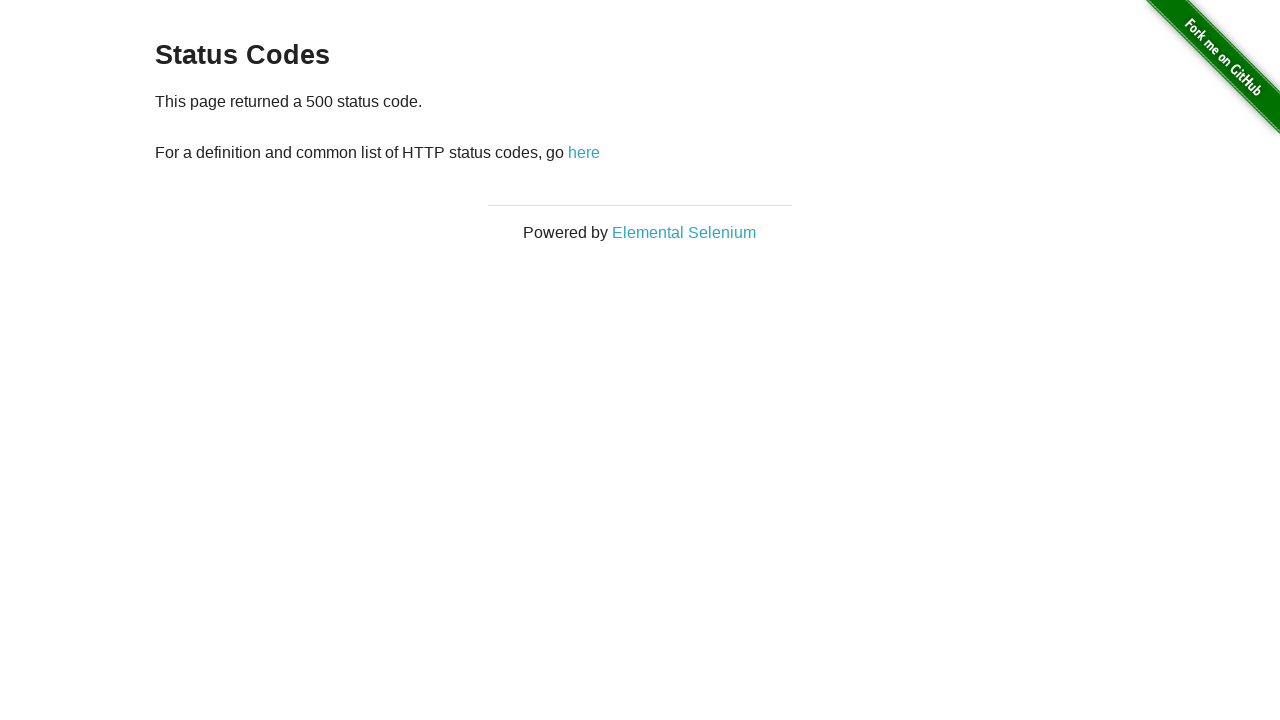

Verified 500 status code text is displayed on page
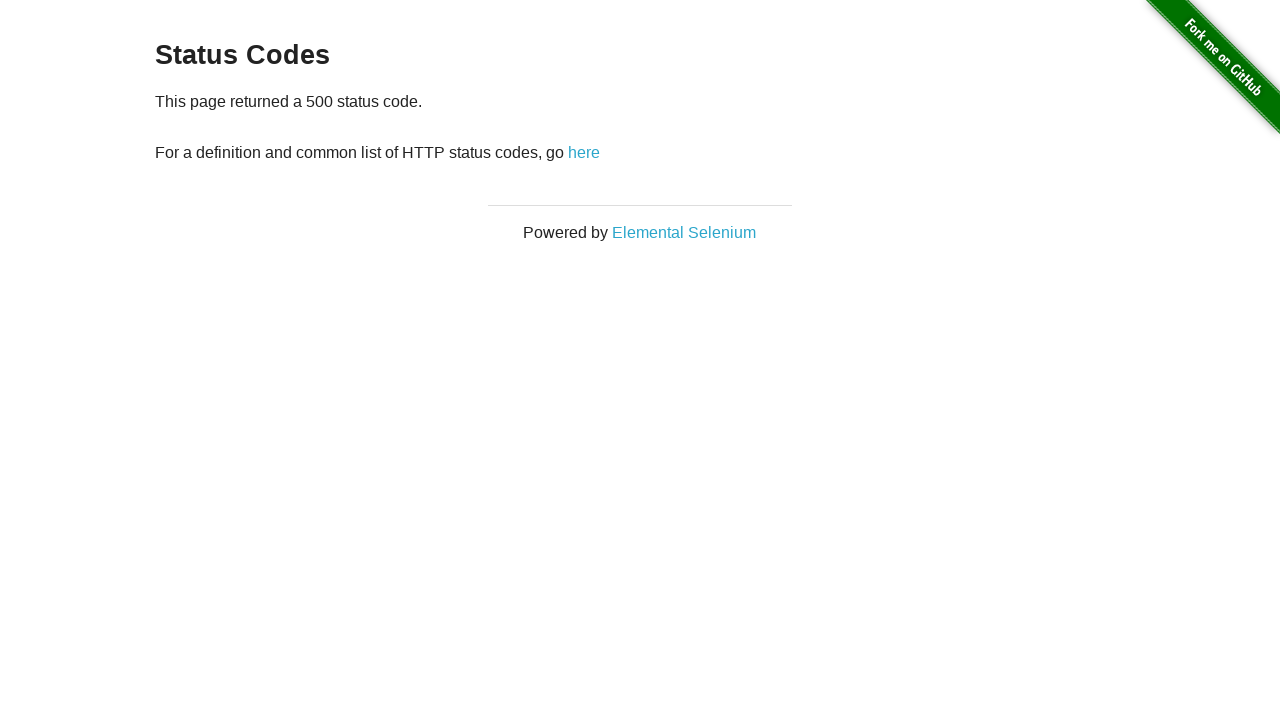

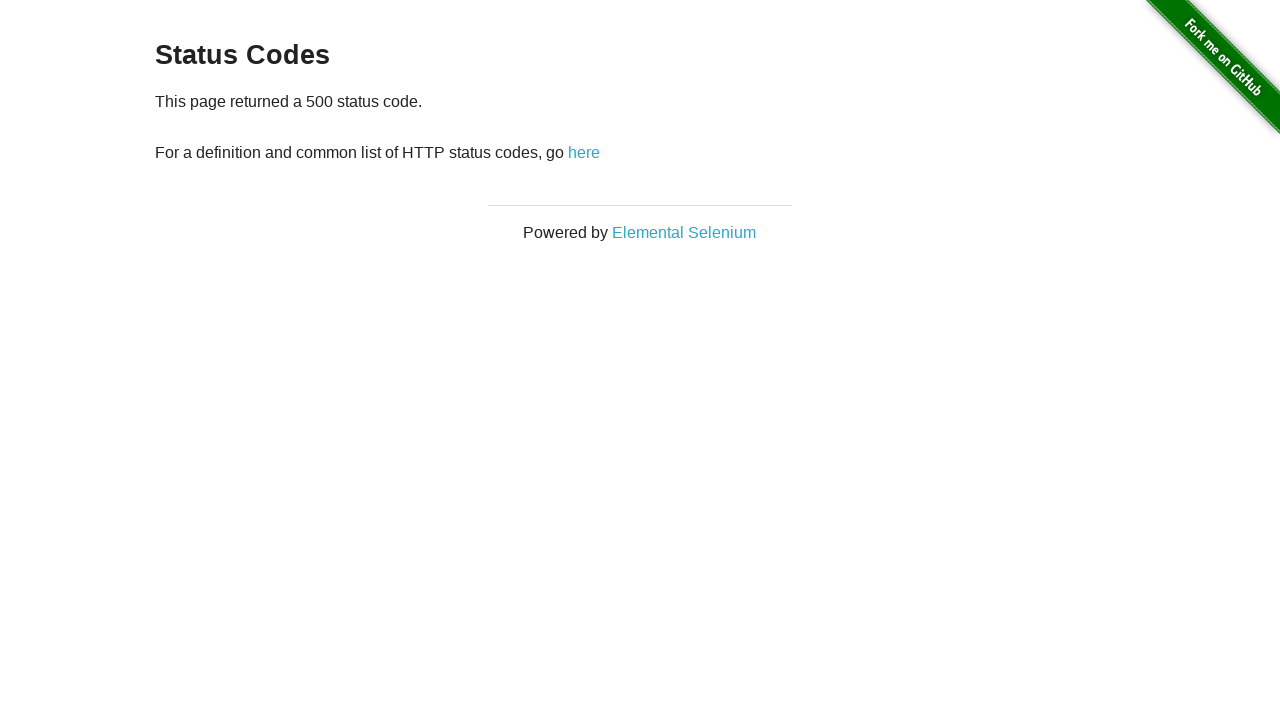